Tests dropdown selection functionality by selecting options using different methods - by index, by value, and by visible text

Starting URL: https://www.hyrtutorials.com/p/html-dropdown-elements-practice.html

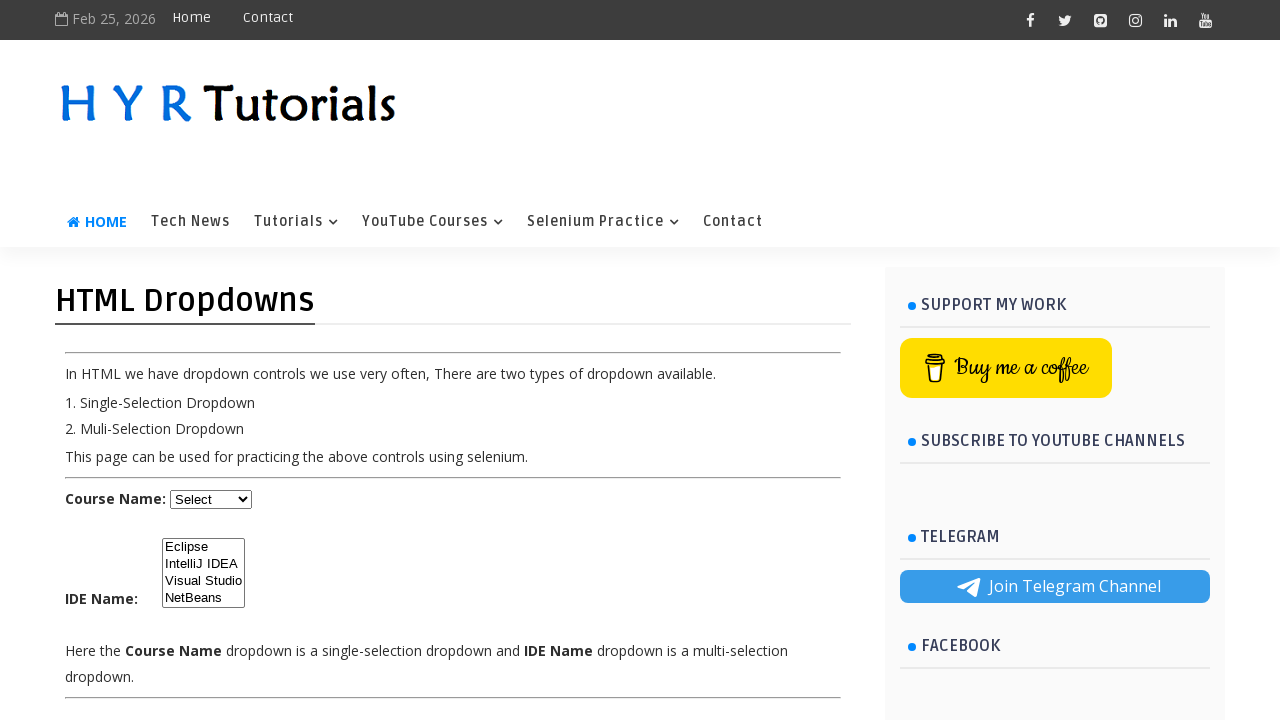

Located dropdown element with id 'course'
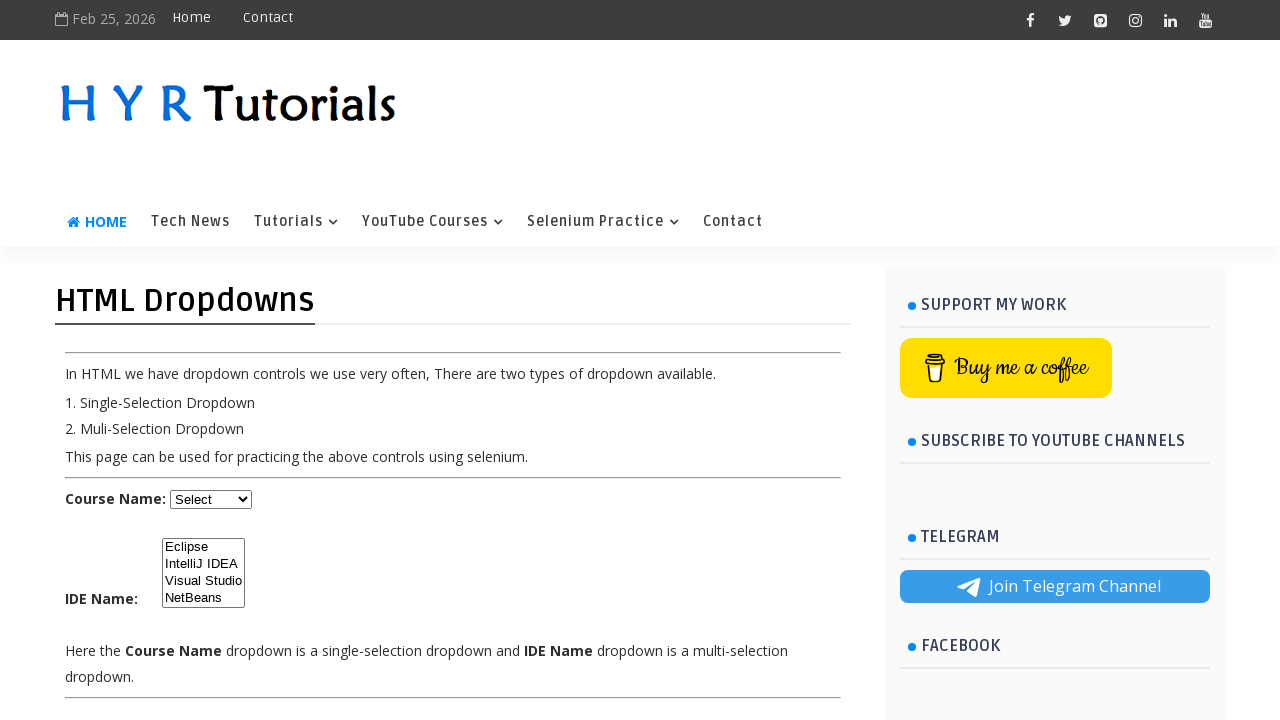

Selected dropdown option by index 1 (2nd option) on #course
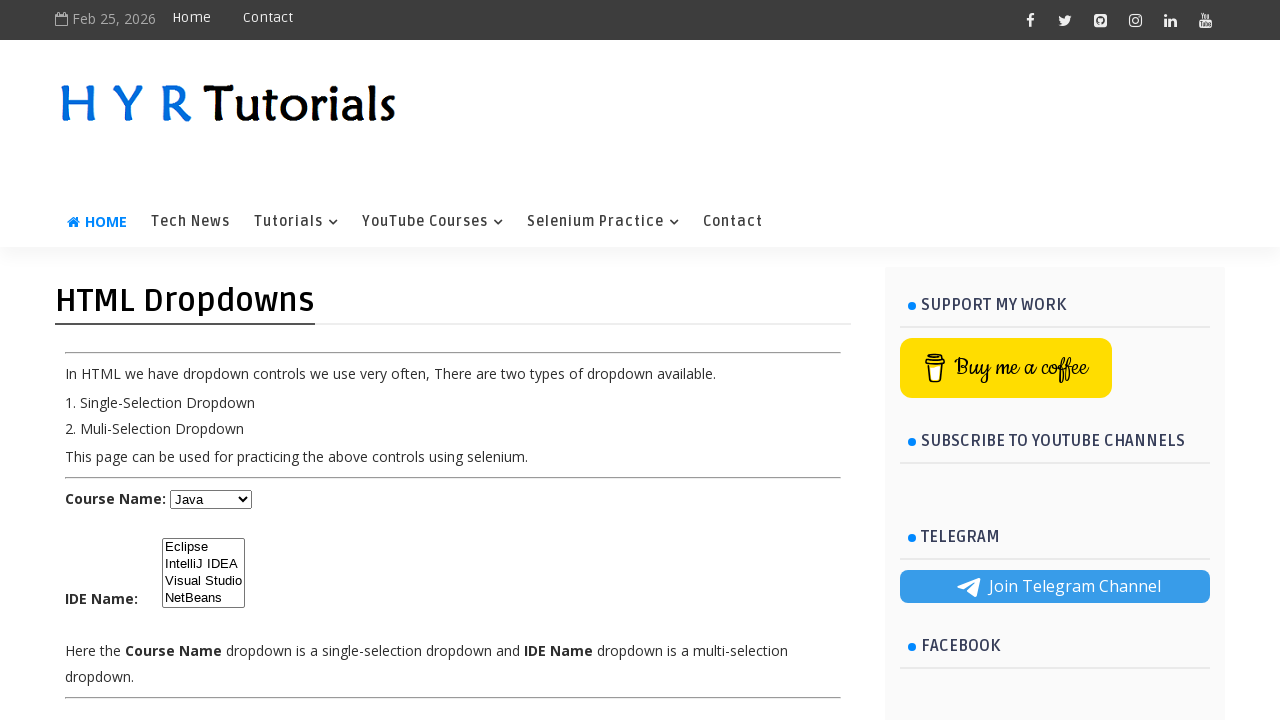

Waited 1000ms for visual effect after first selection
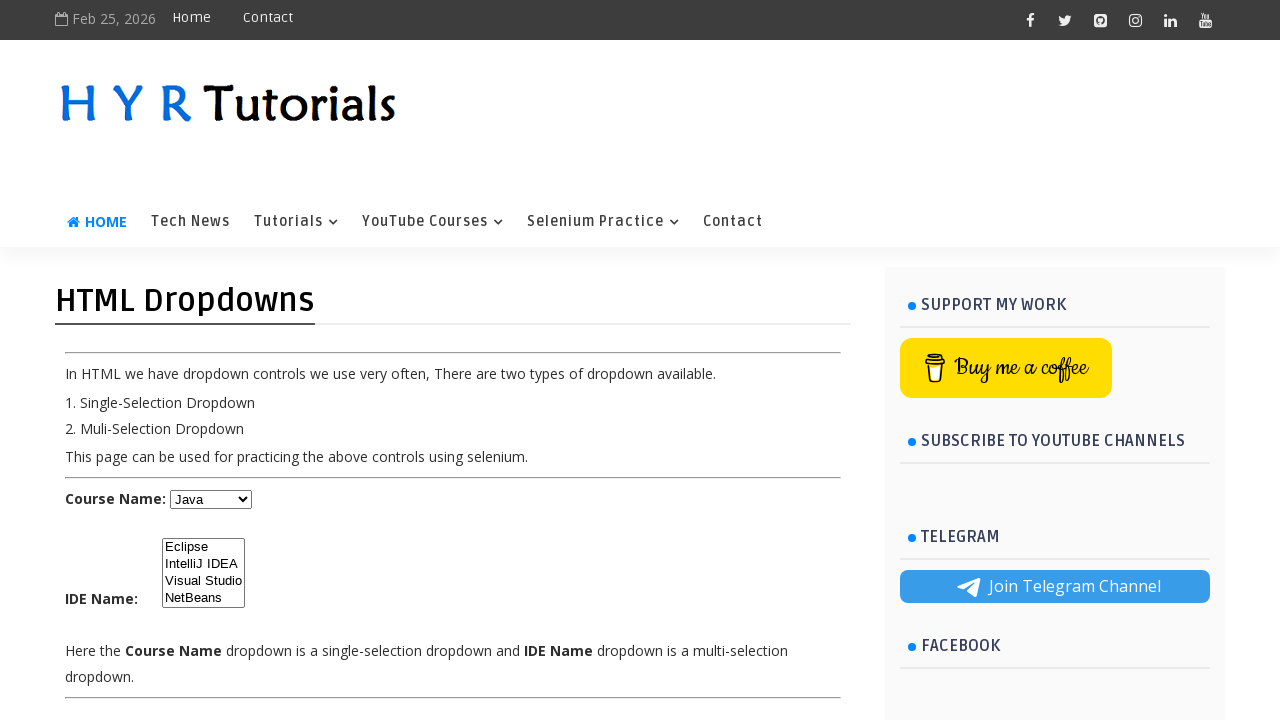

Selected dropdown option by value 'python' on #course
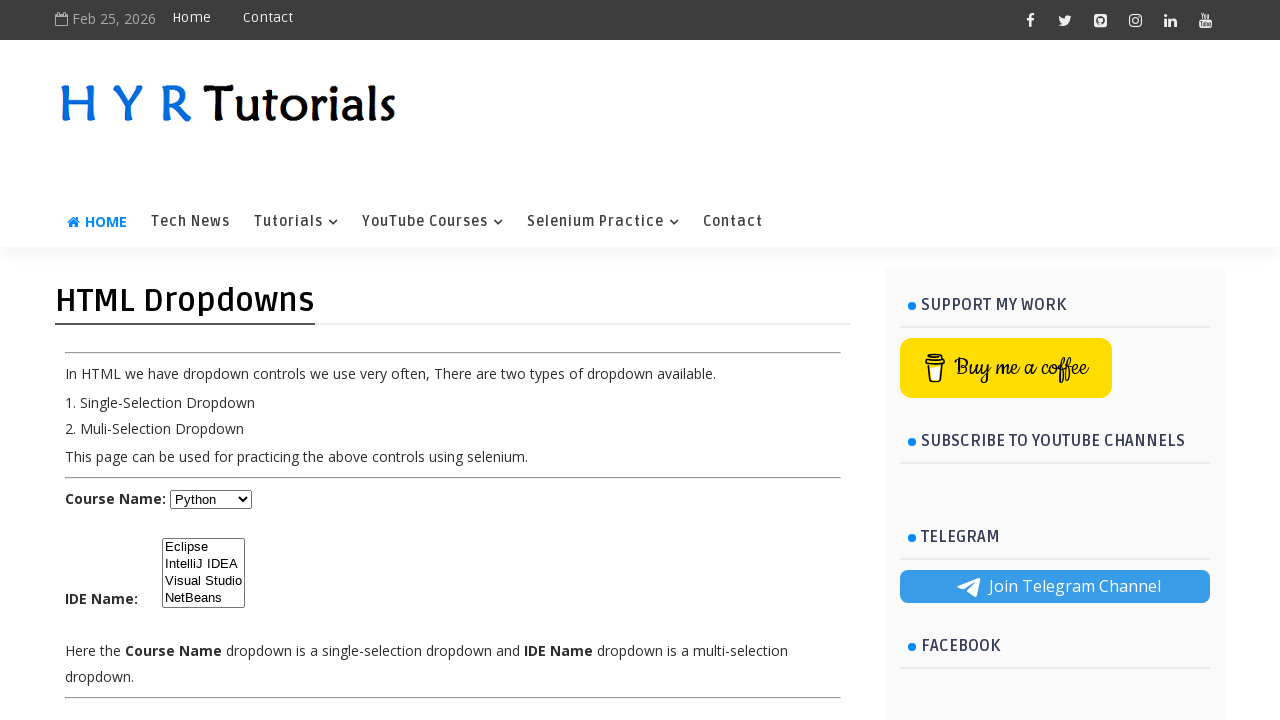

Waited 1000ms for visual effect after second selection
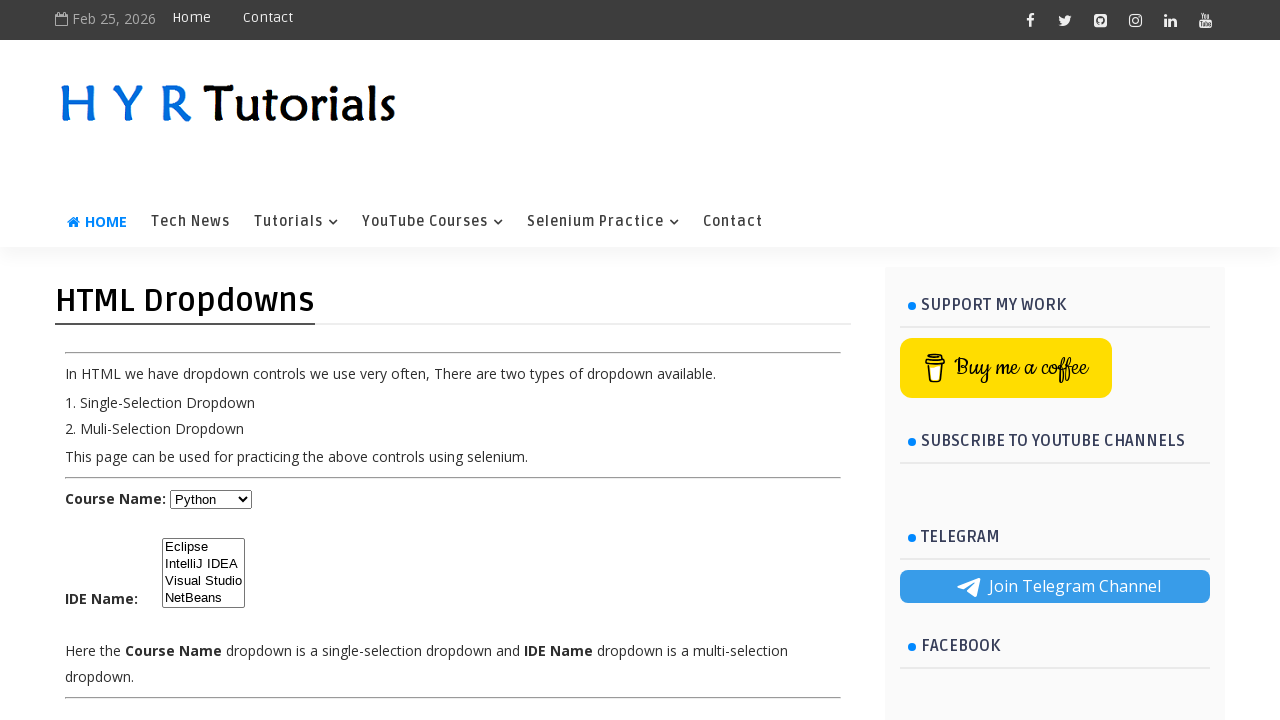

Selected dropdown option by visible text 'Dot Net' on #course
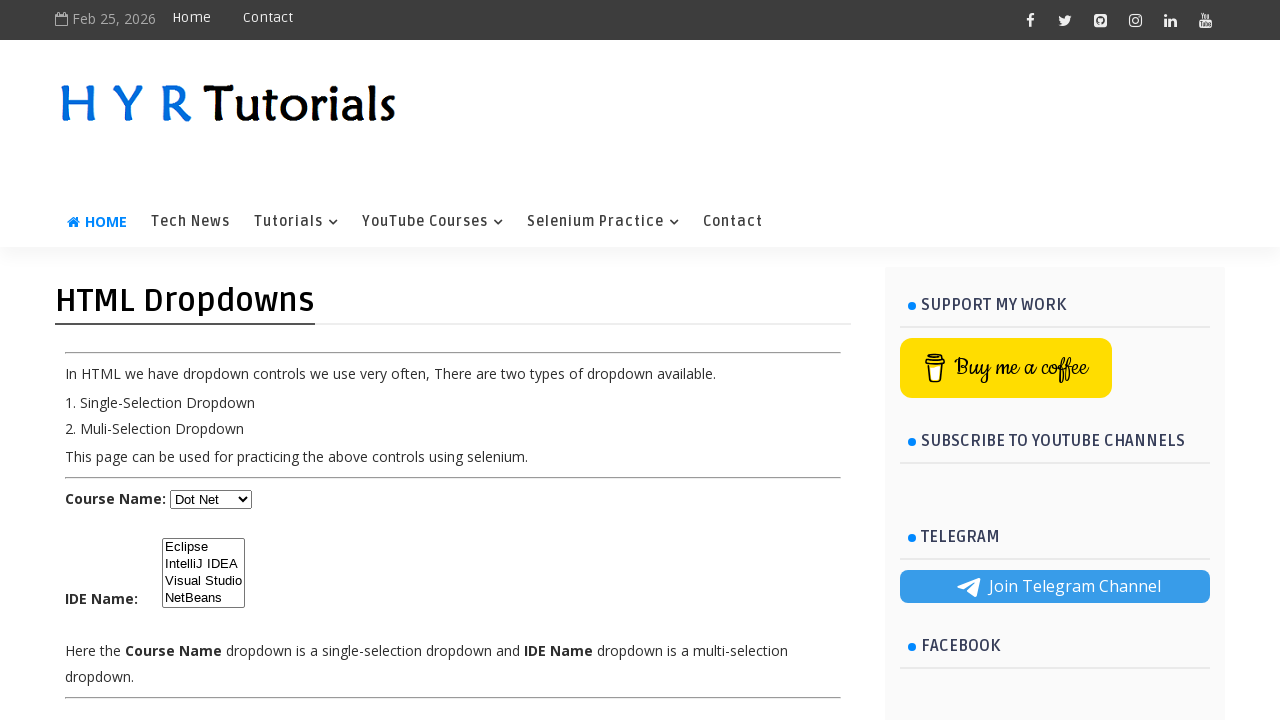

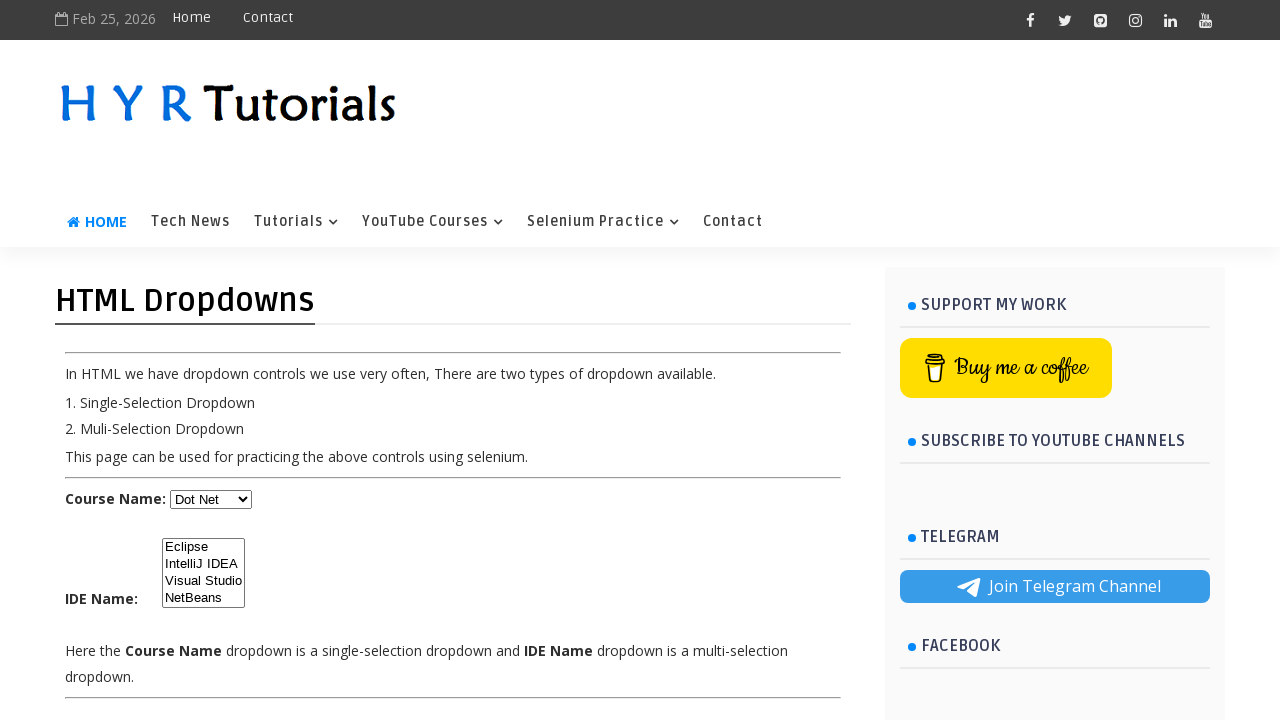